Tests a registration form by filling in personal details including name, username, email, password, phone number, selecting gender, date of birth, department, job title, programming languages, and submitting the form.

Starting URL: https://practice.cydeo.com/registration_form

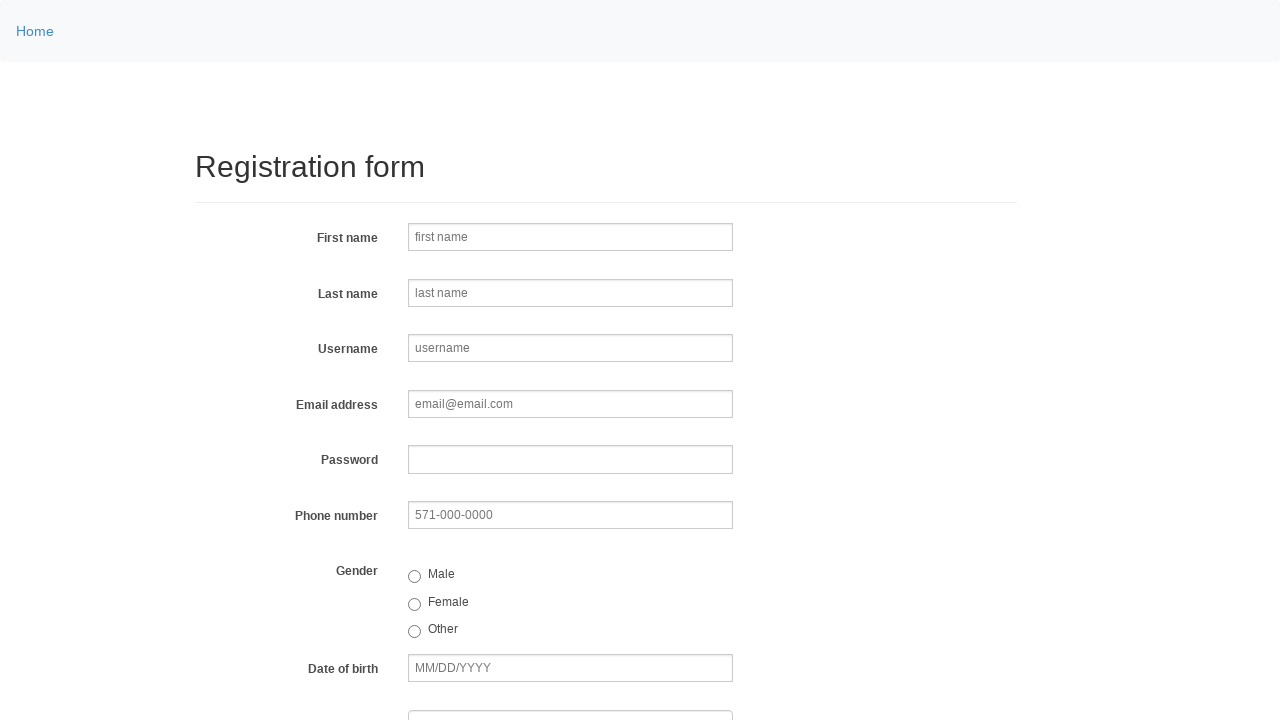

Filled first name field with 'Michael' on input[name='firstname']
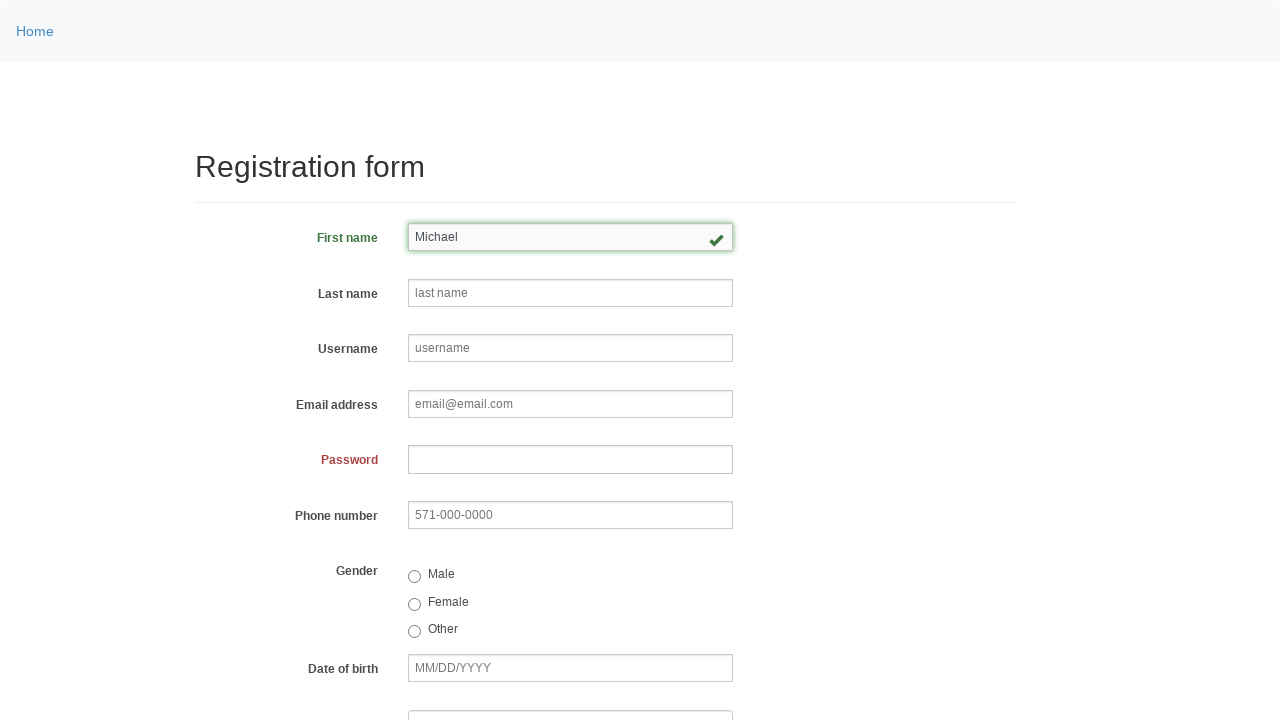

Filled last name field with 'Thompson' on input[name='lastname']
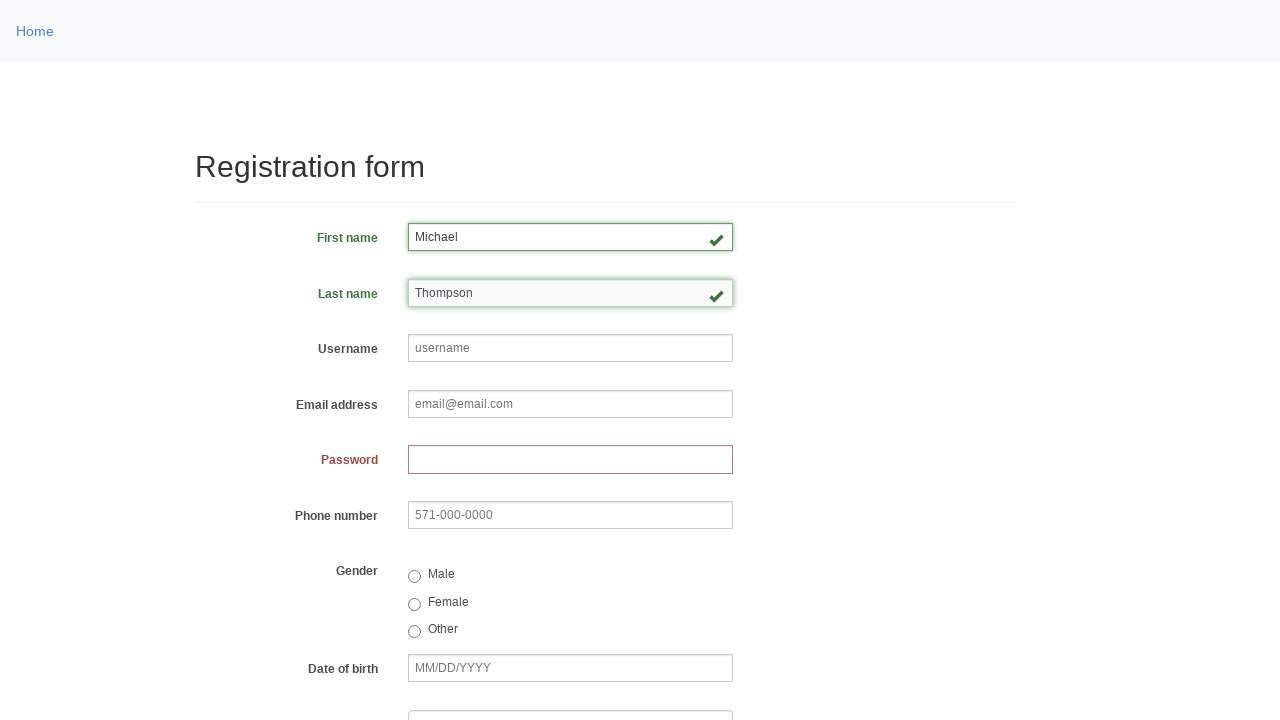

Filled username field with 'helpdesk7294' on input[name='username']
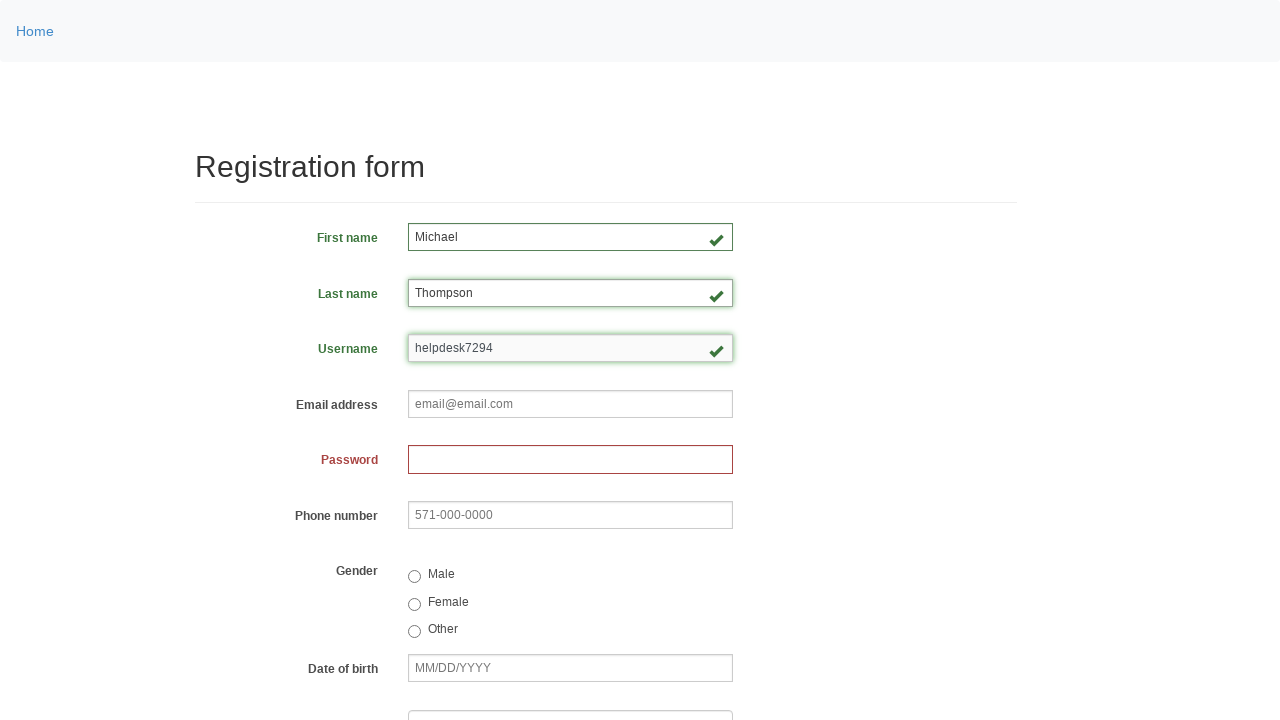

Filled email field with 'helpdesk7294@email.com' on input[name='email']
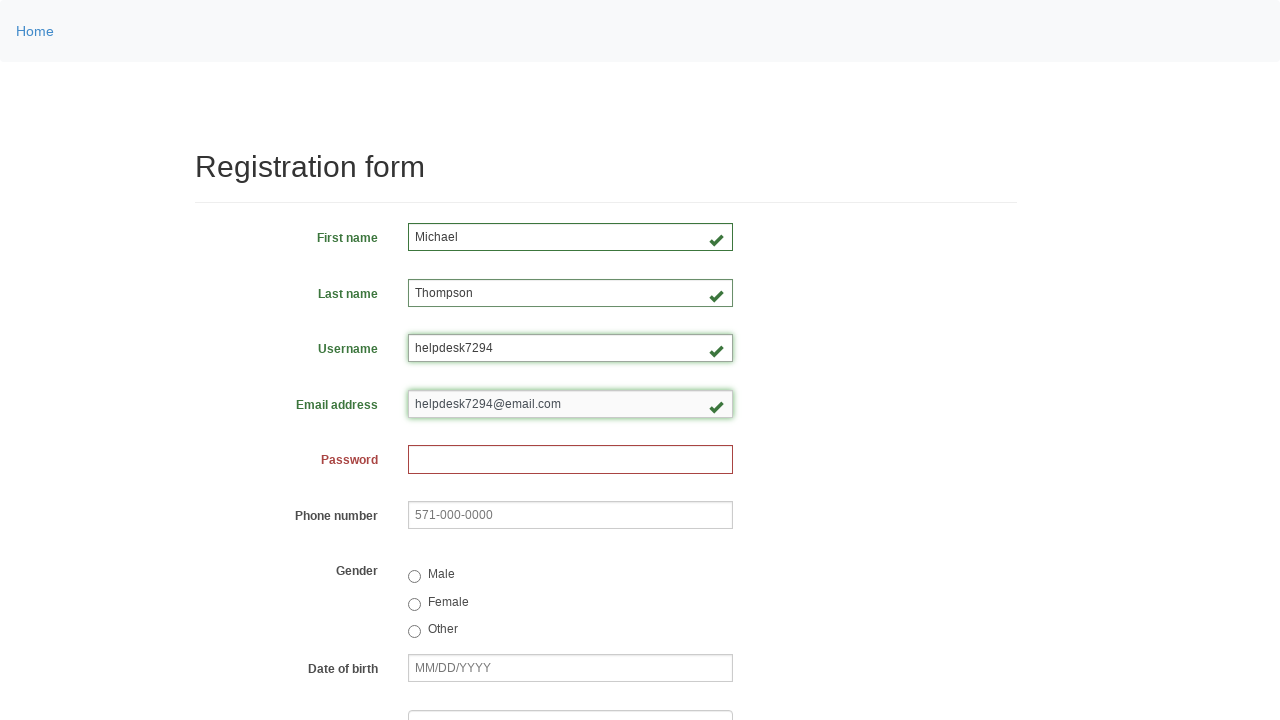

Filled password field with secure password on input[name='password']
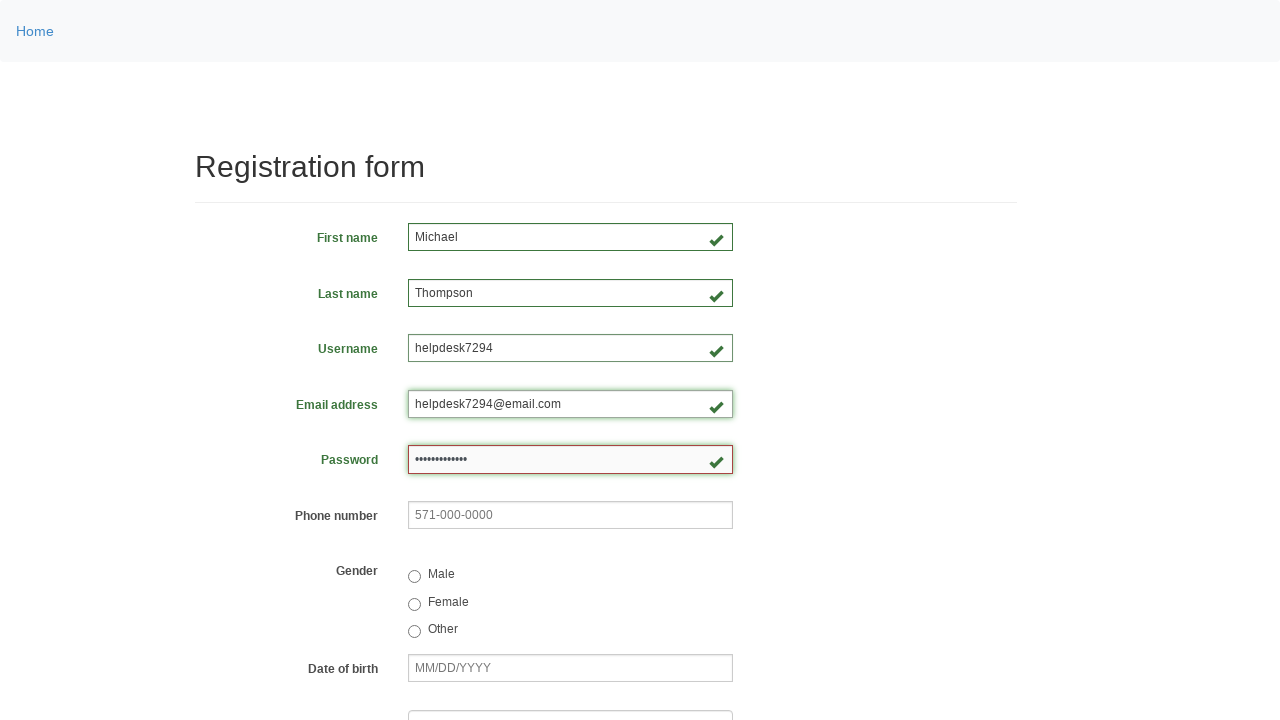

Filled phone number field with '571-834-2916' on input[name='phone']
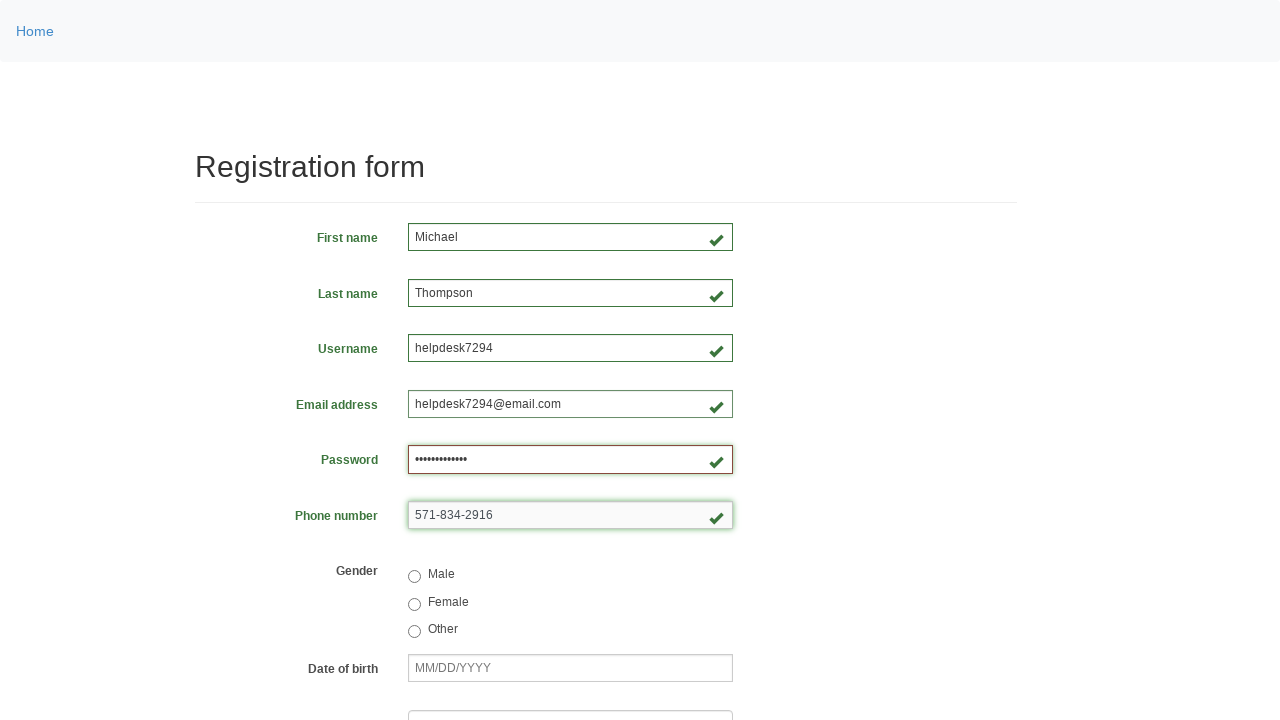

Selected female gender option at (414, 604) on input[value='female']
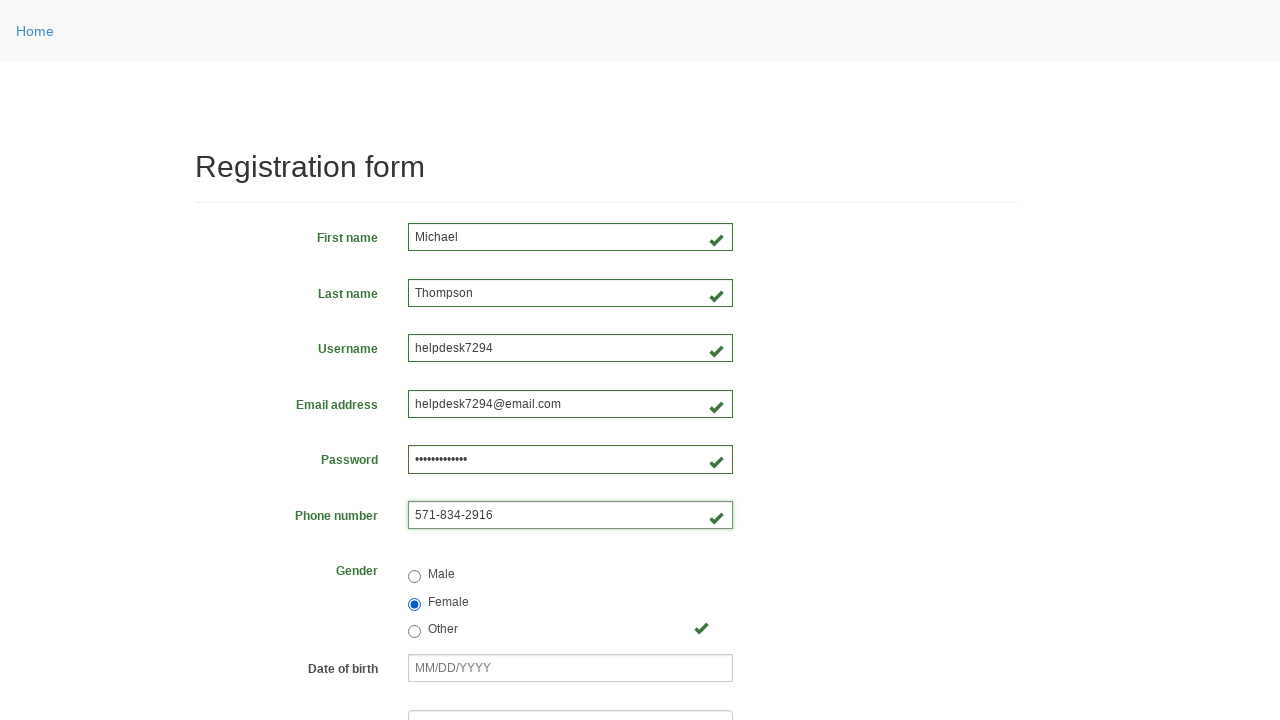

Filled date of birth field with '01/22/2005' on input[name='birthday']
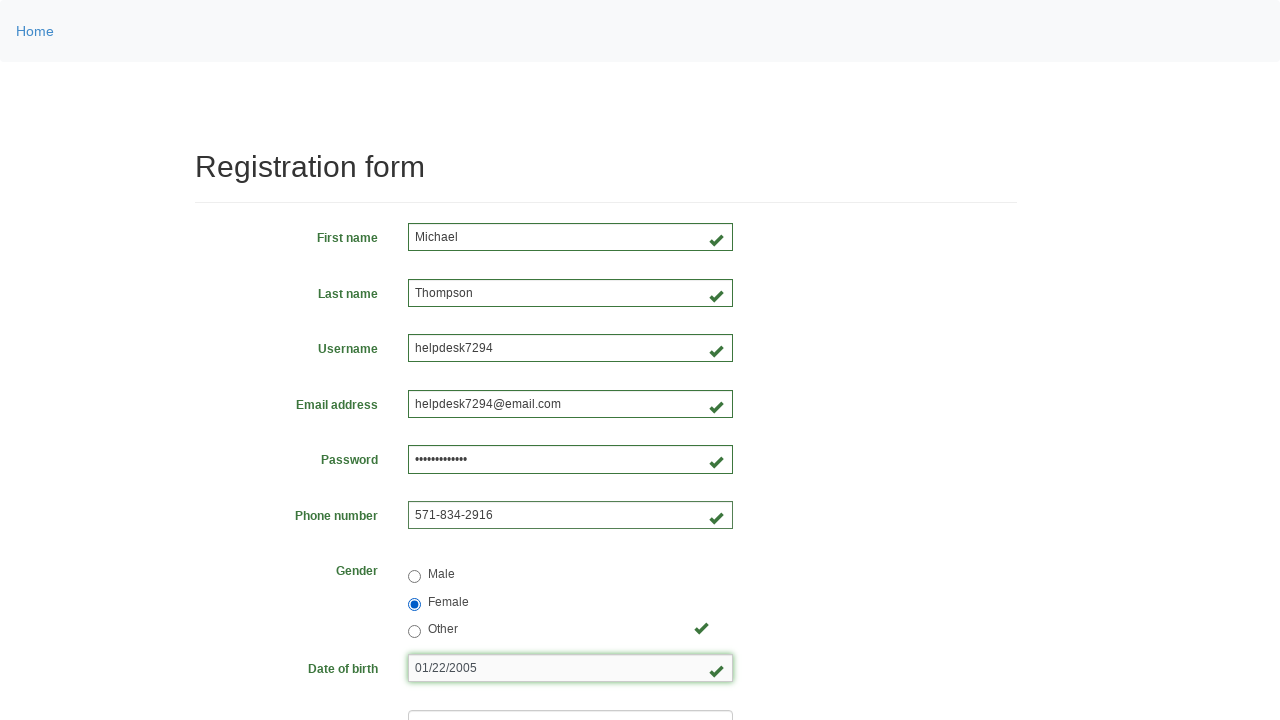

Selected department from dropdown (index 5) on select[name='department']
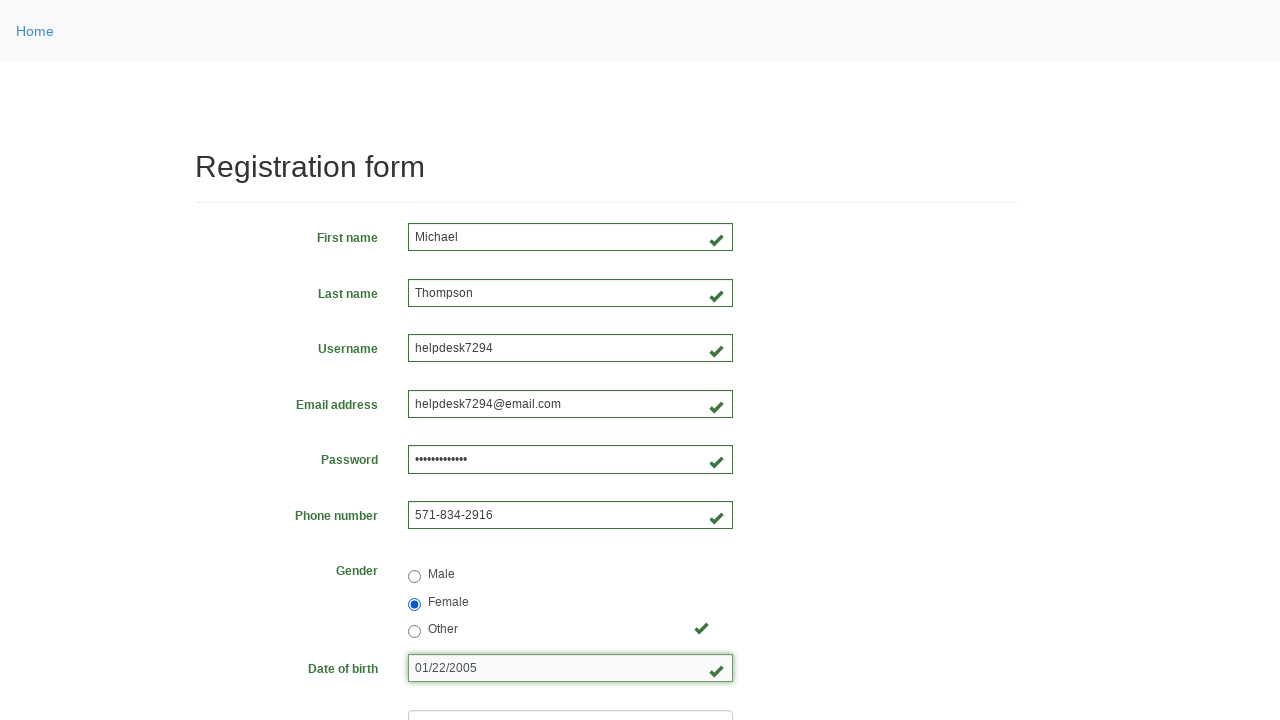

Selected job title from dropdown (index 6) on select[name='job_title']
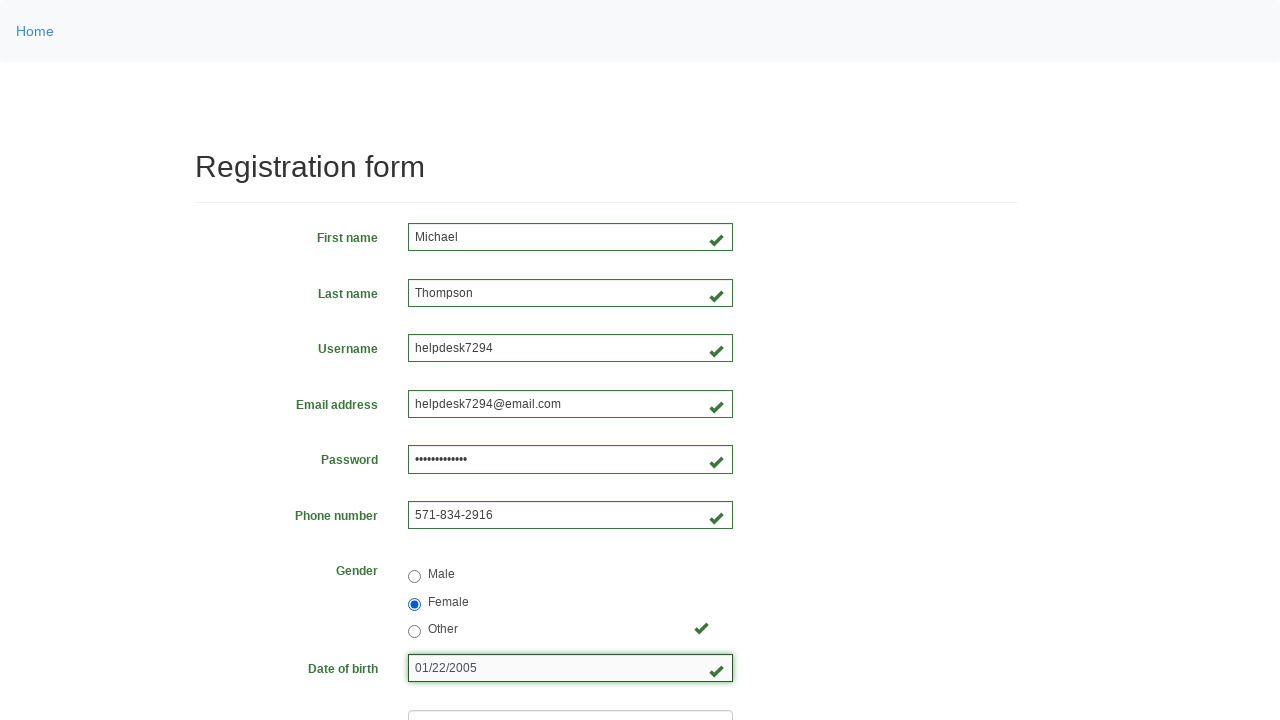

Selected first programming language checkbox at (414, 468) on #inlineCheckbox1
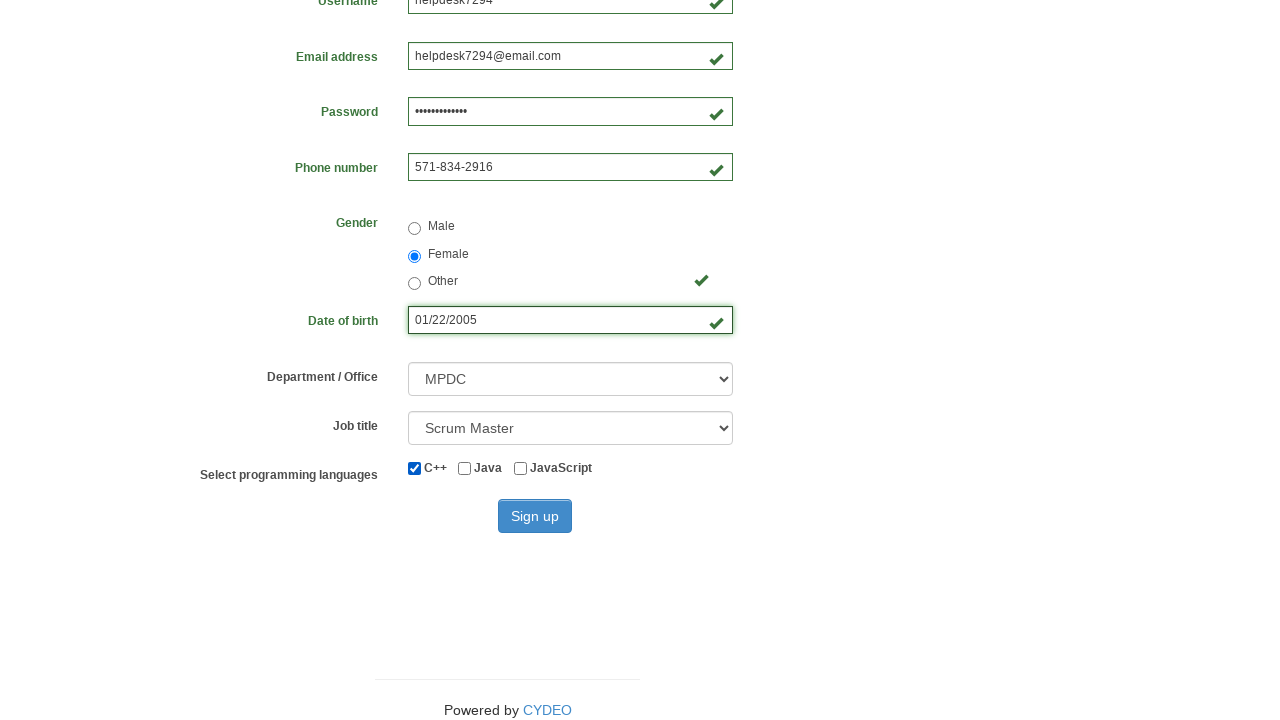

Selected second programming language checkbox at (465, 468) on #inlineCheckbox2
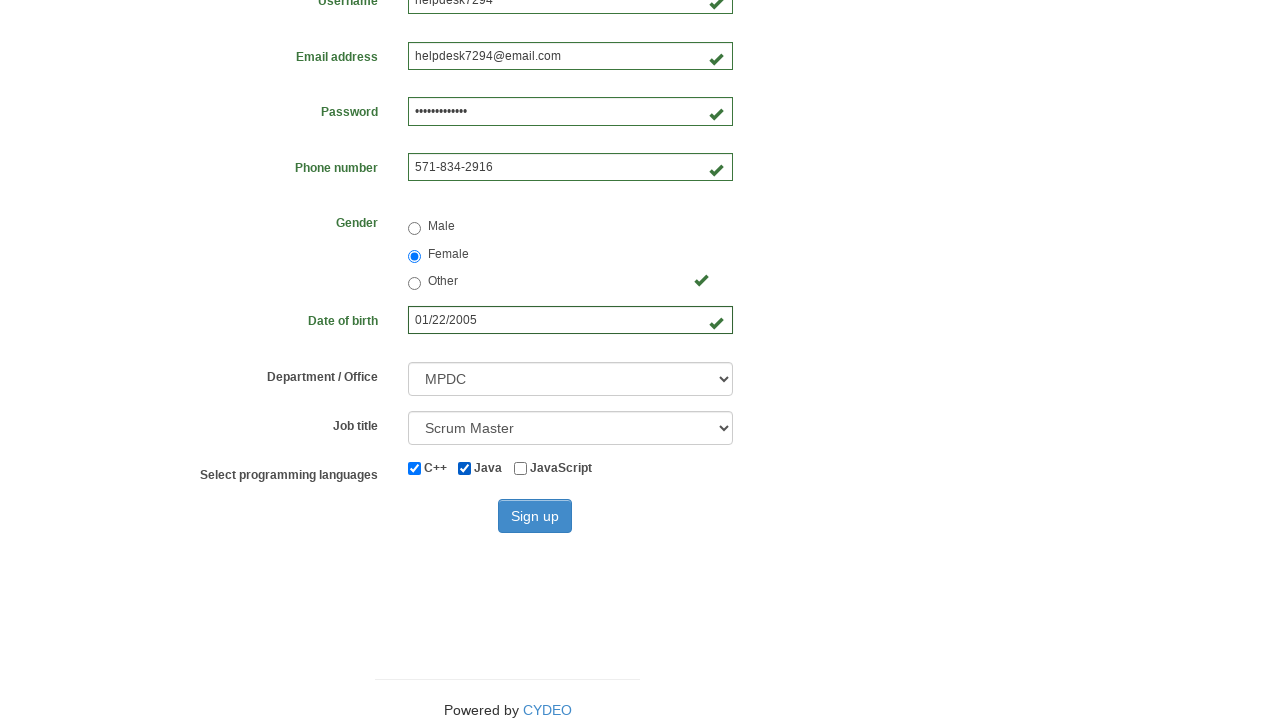

Selected third programming language checkbox at (520, 468) on #inlineCheckbox3
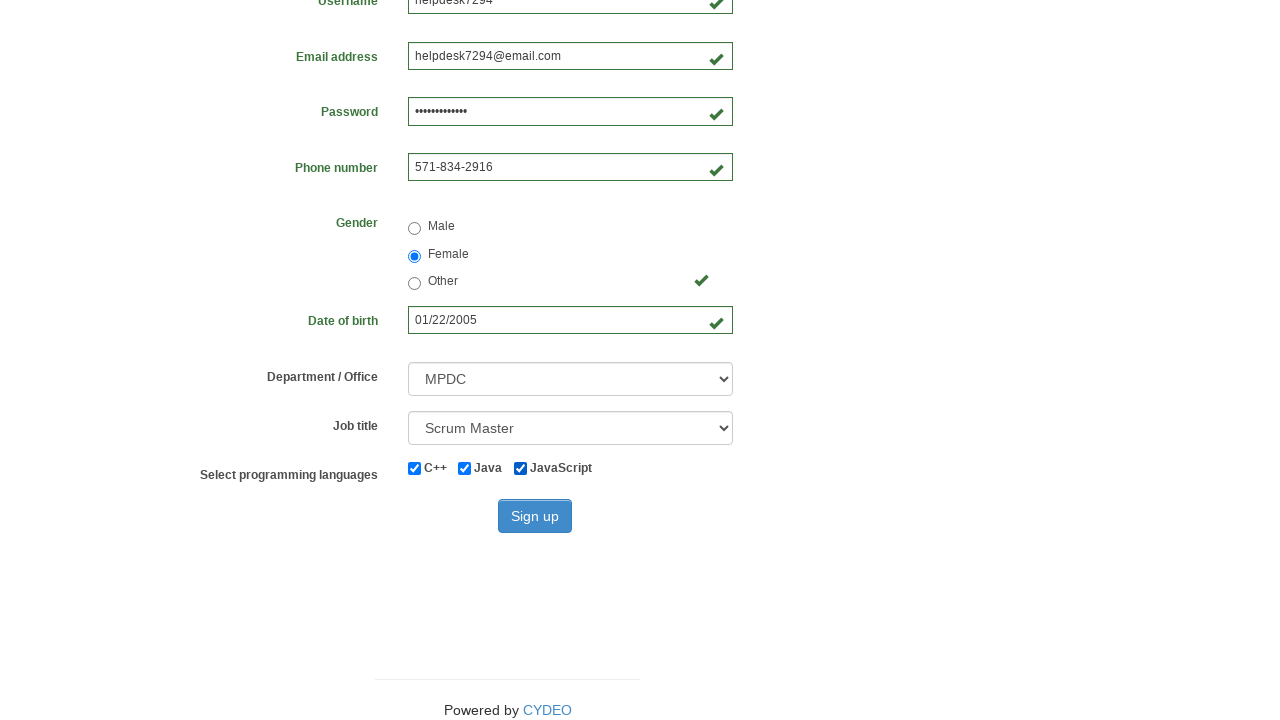

Clicked sign up button to submit registration form at (535, 516) on #wooden_spoon
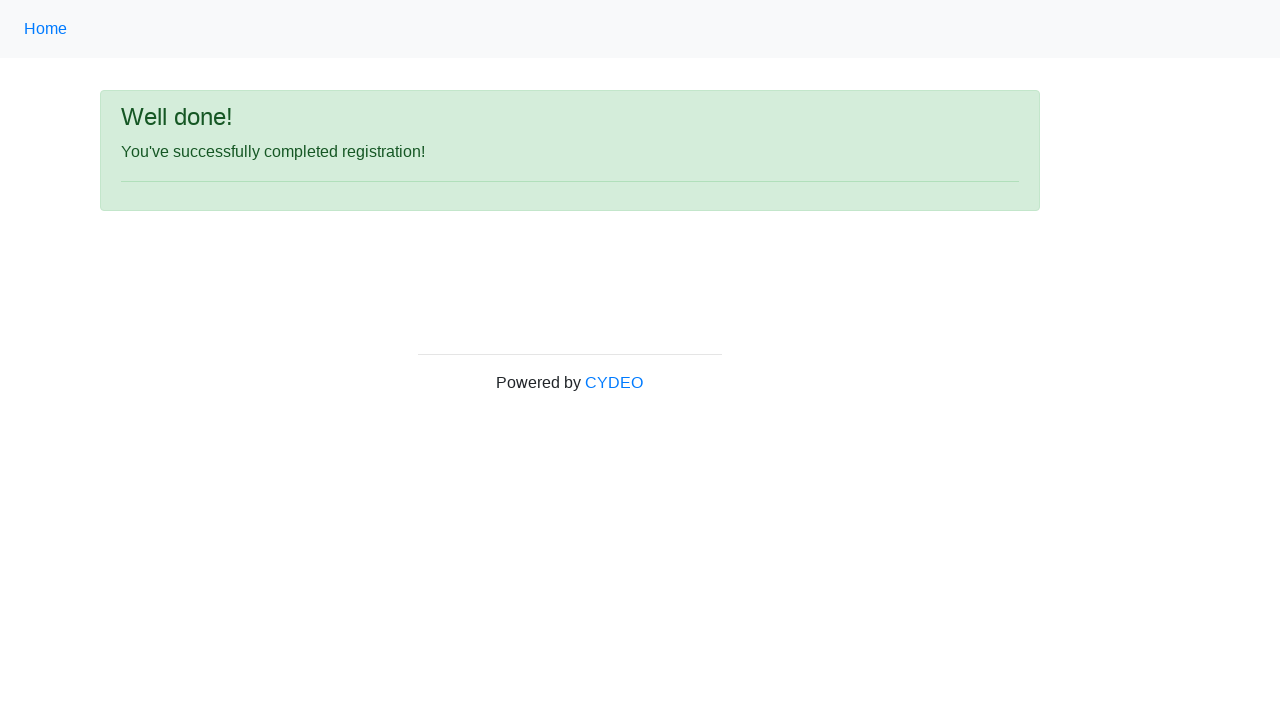

Registration success message appeared on page
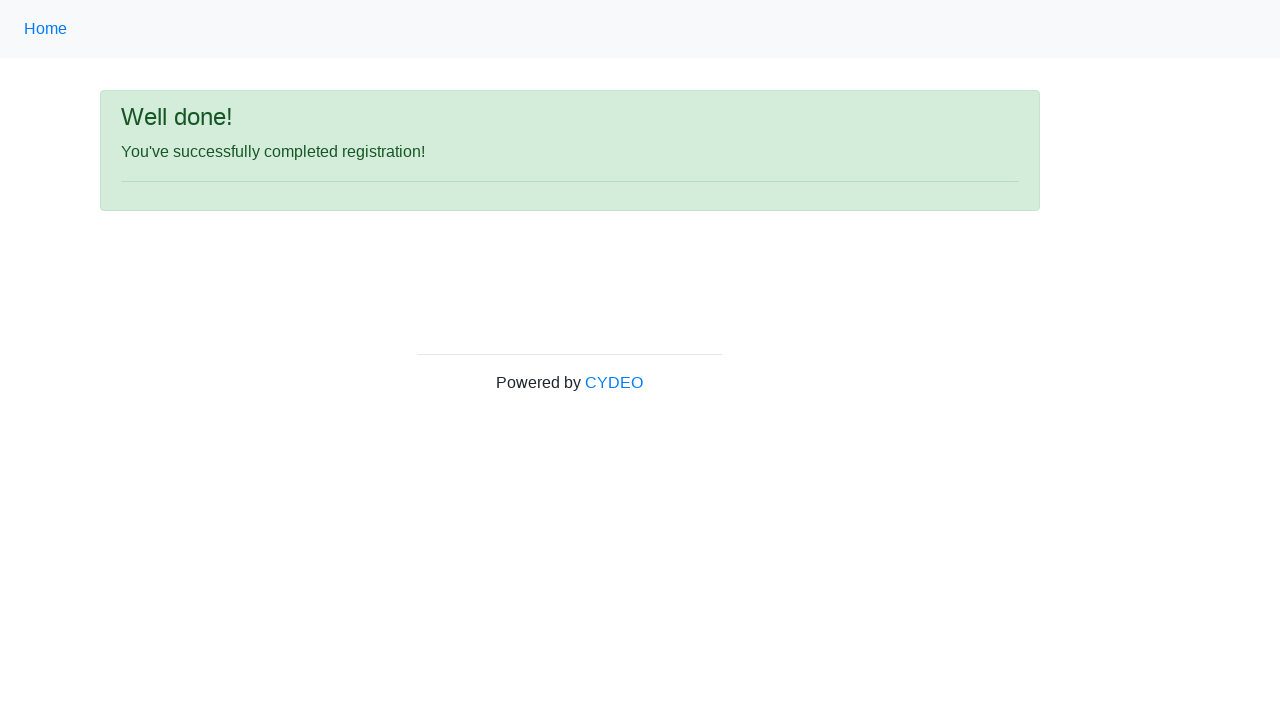

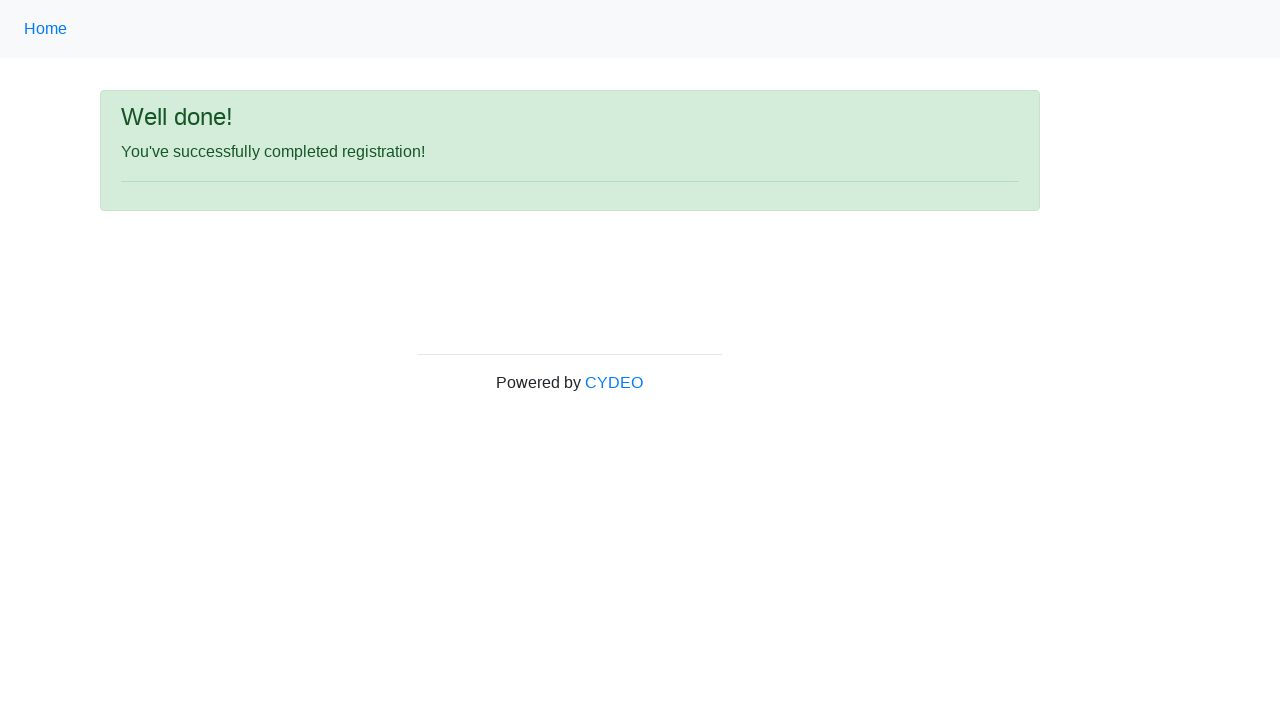